Navigates to Python.org homepage and verifies that event information is displayed in the events widget

Starting URL: https://www.python.org/

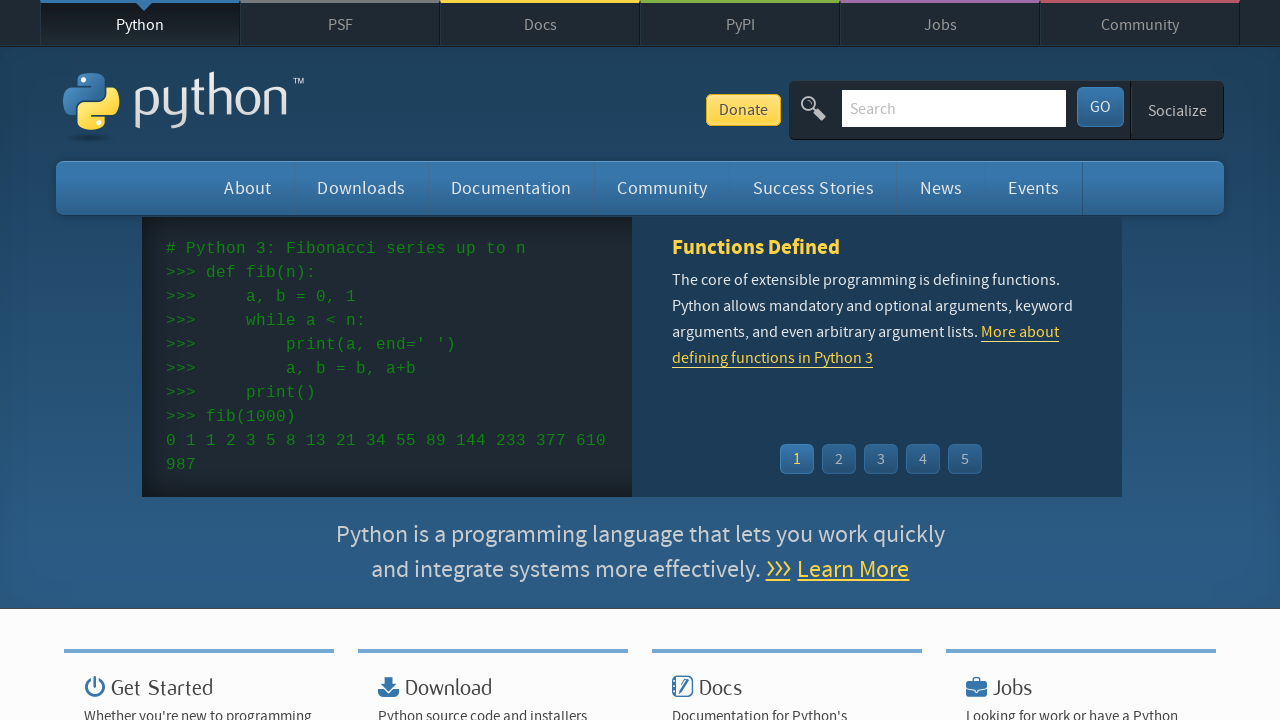

Navigated to Python.org homepage
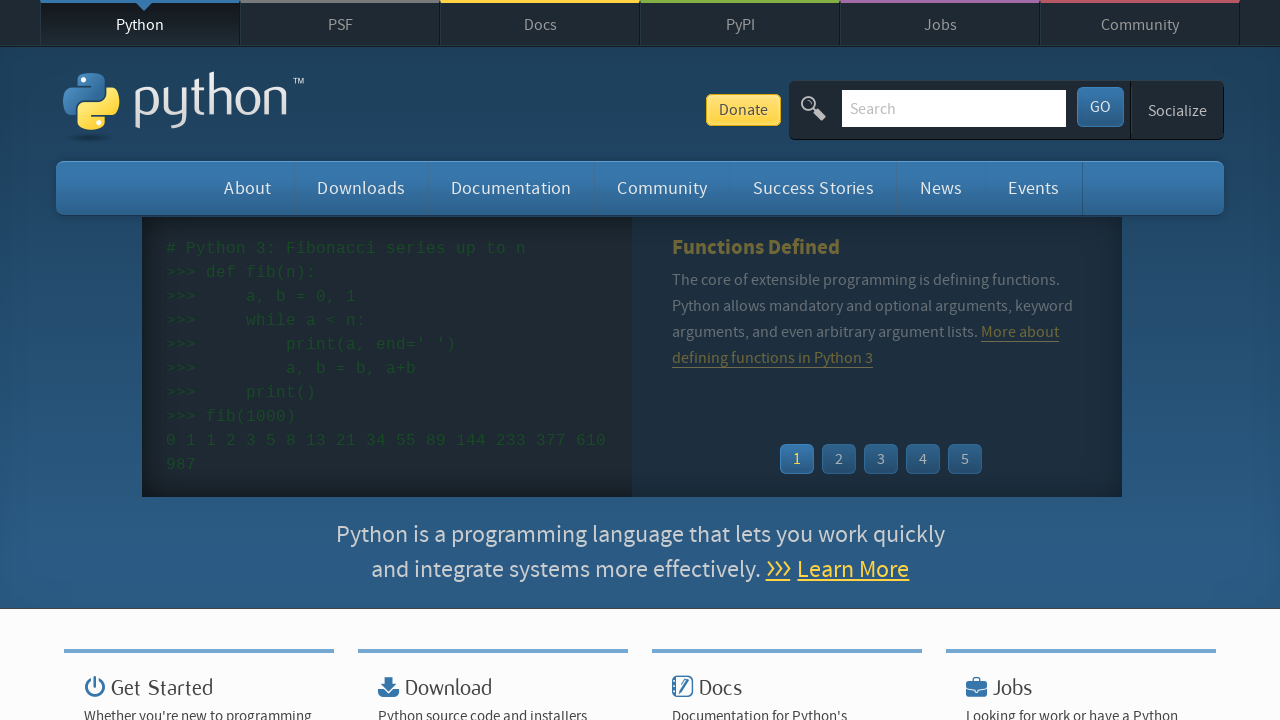

Event widget time elements loaded
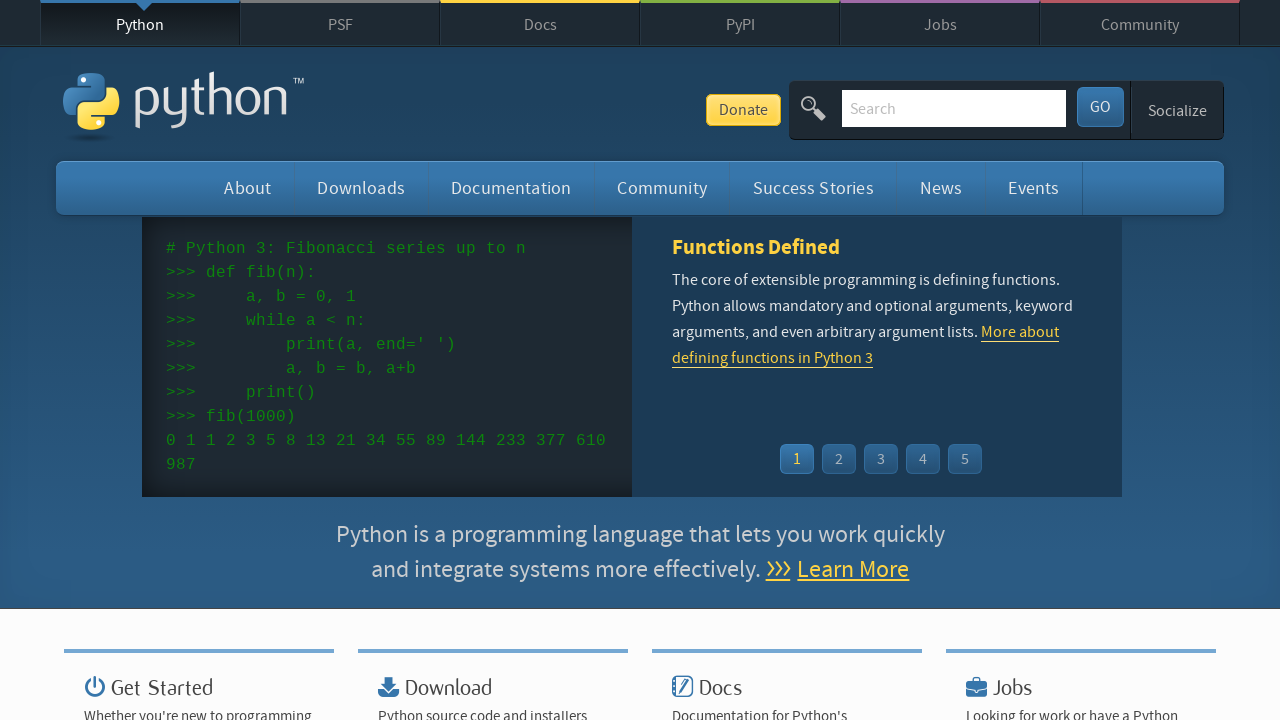

Event widget link elements loaded
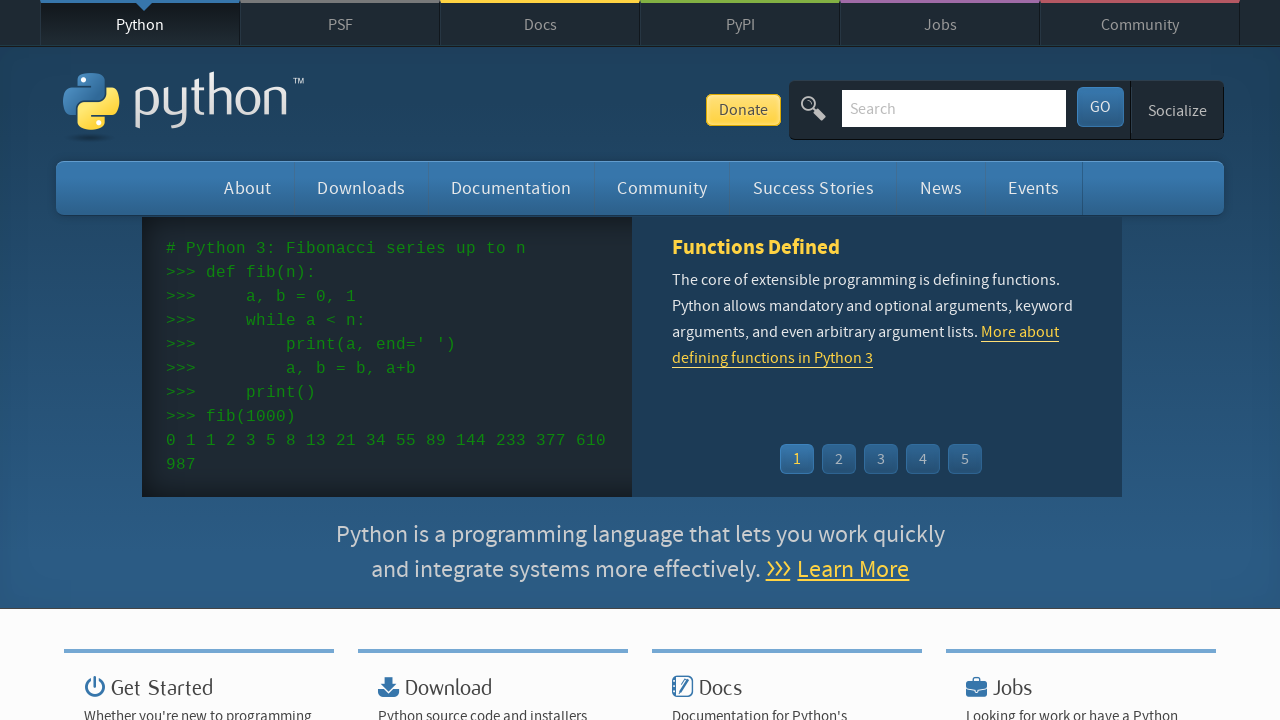

Retrieved all event time elements from widget
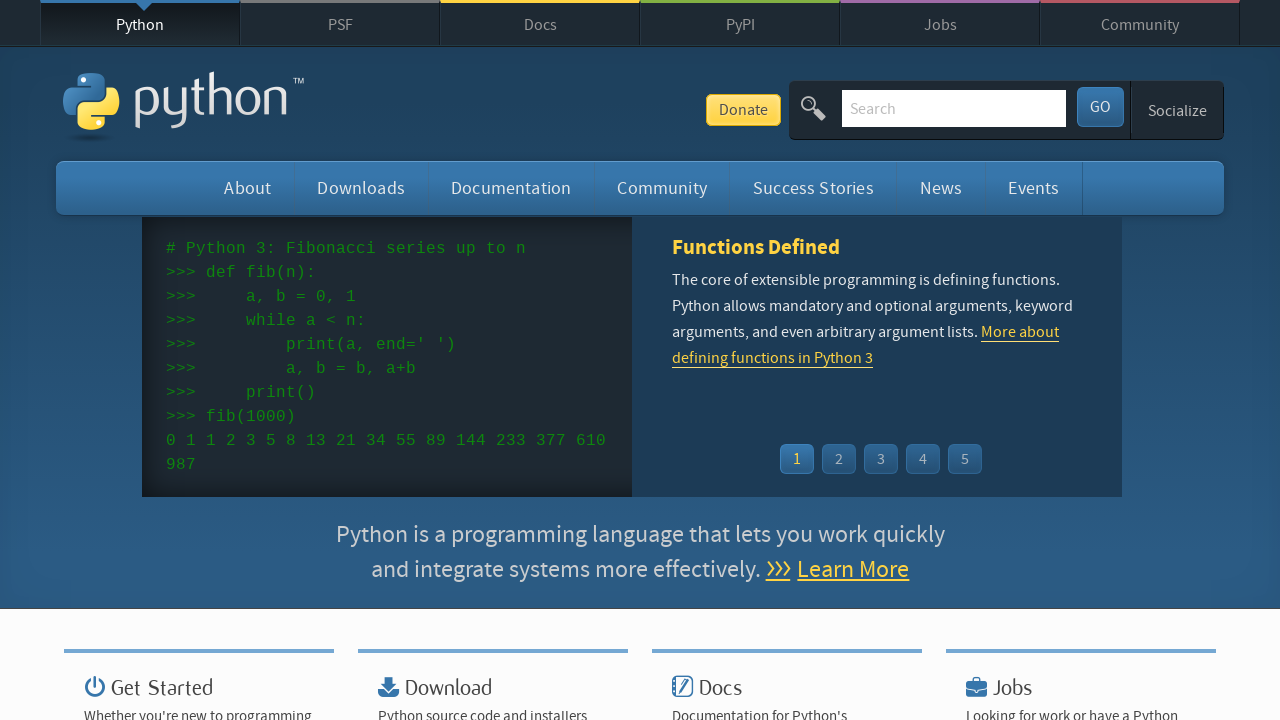

Retrieved all event name elements from widget
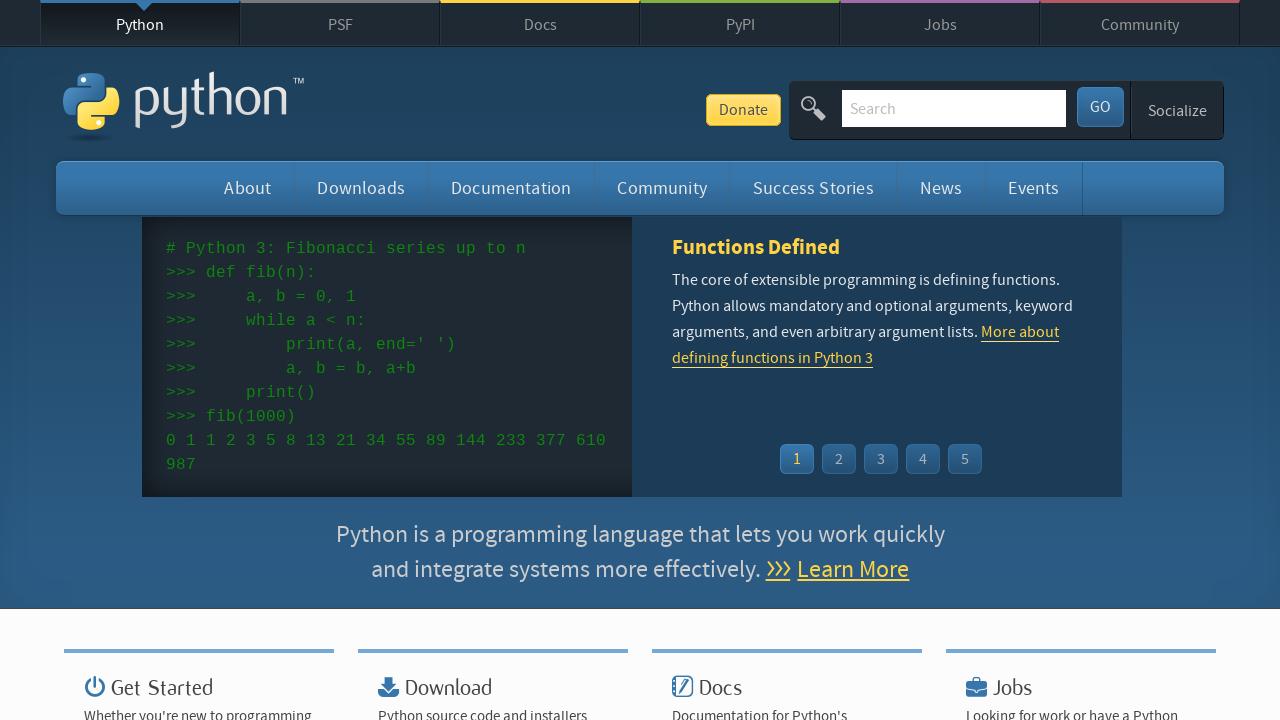

Verified that event times are displayed in widget
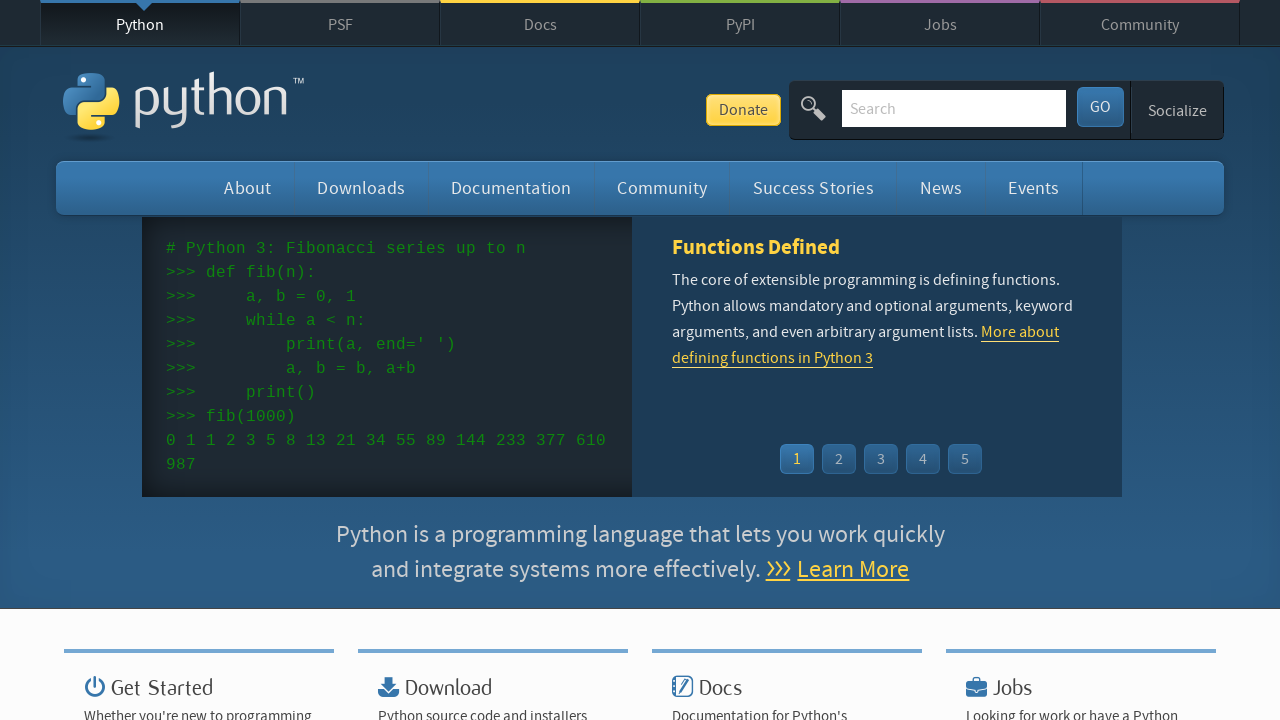

Verified that event names are displayed in widget
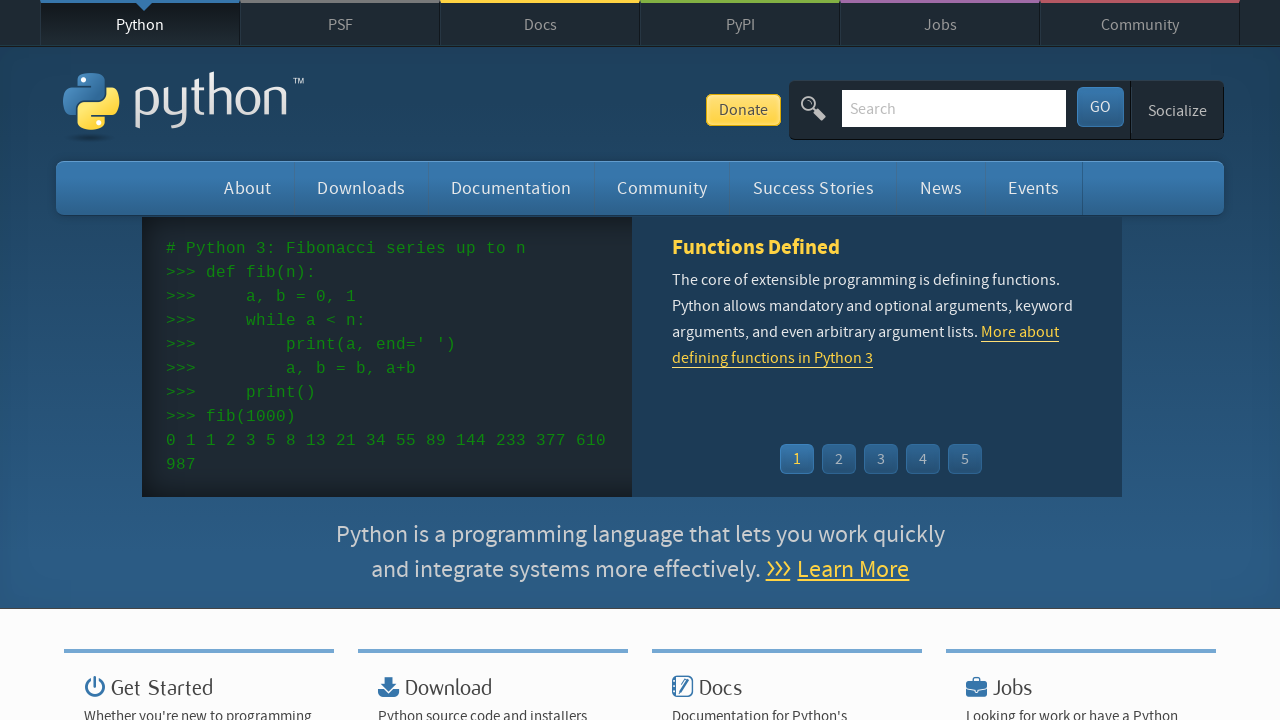

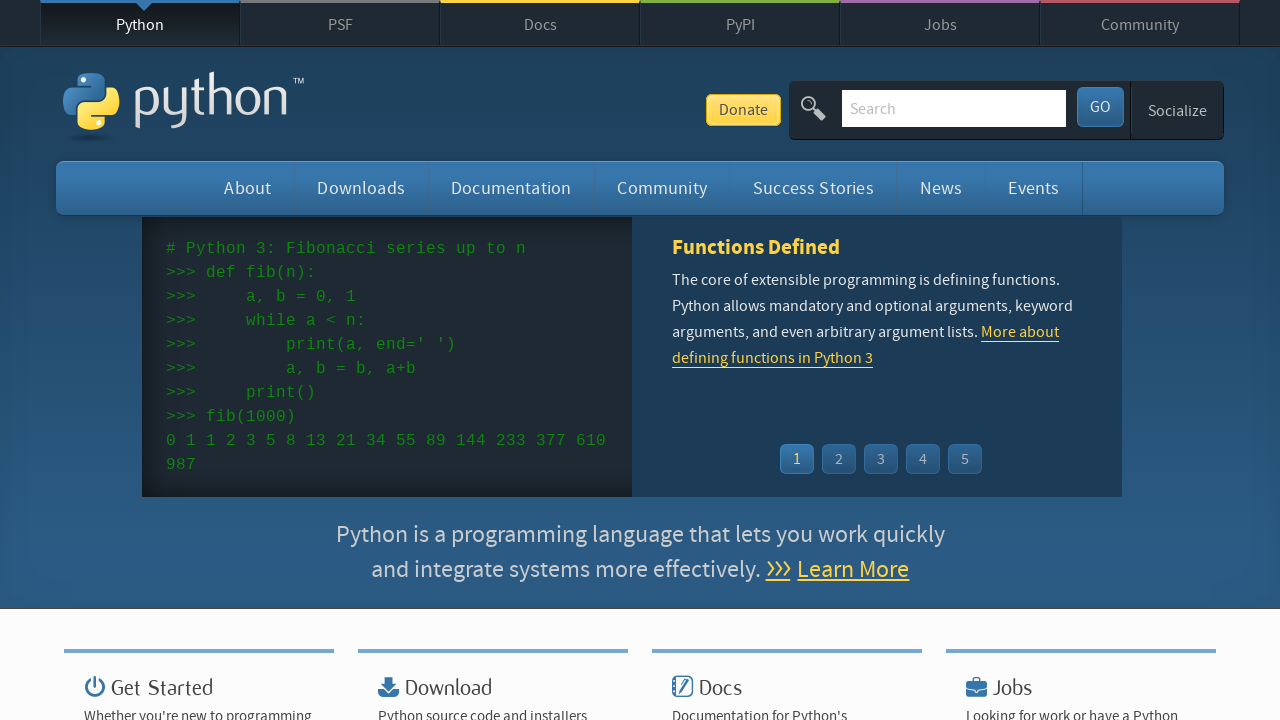